Tests alert handling functionality by entering text, triggering an alert, validating the alert text contains the entered value, and accepting the alert

Starting URL: https://rahulshettyacademy.com/AutomationPractice/

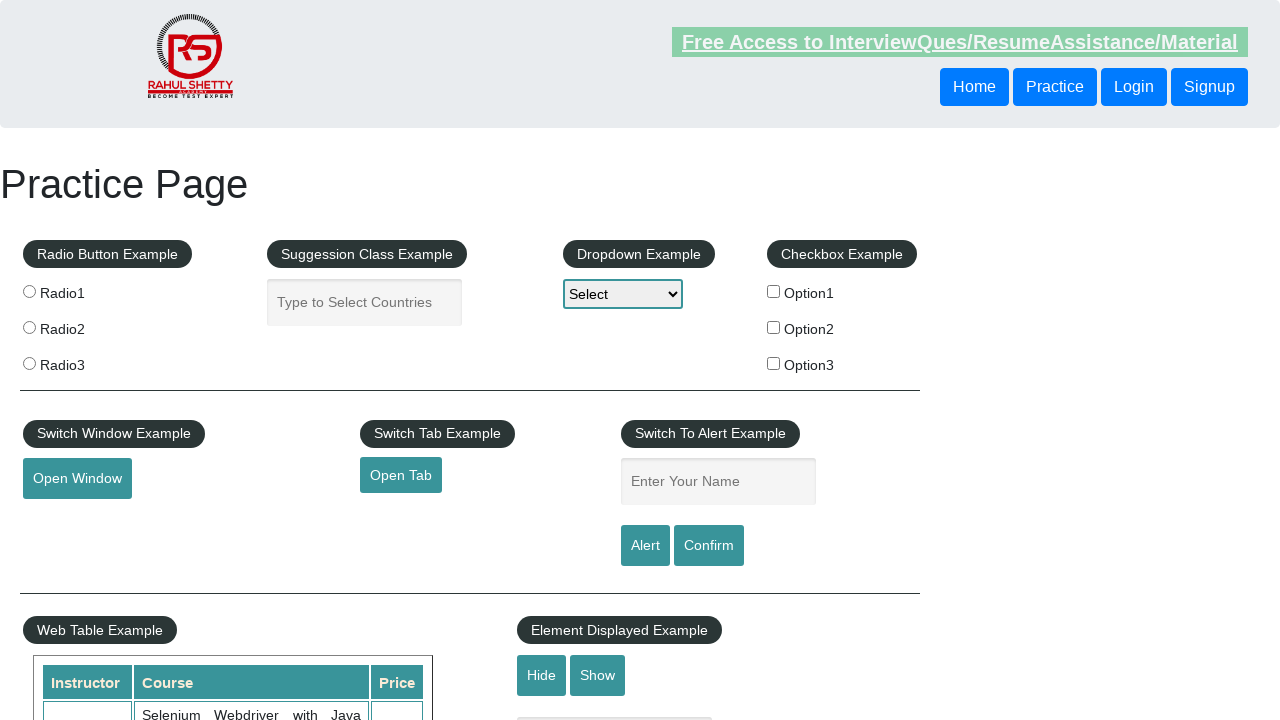

Entered 'Option3' in the name field on #name
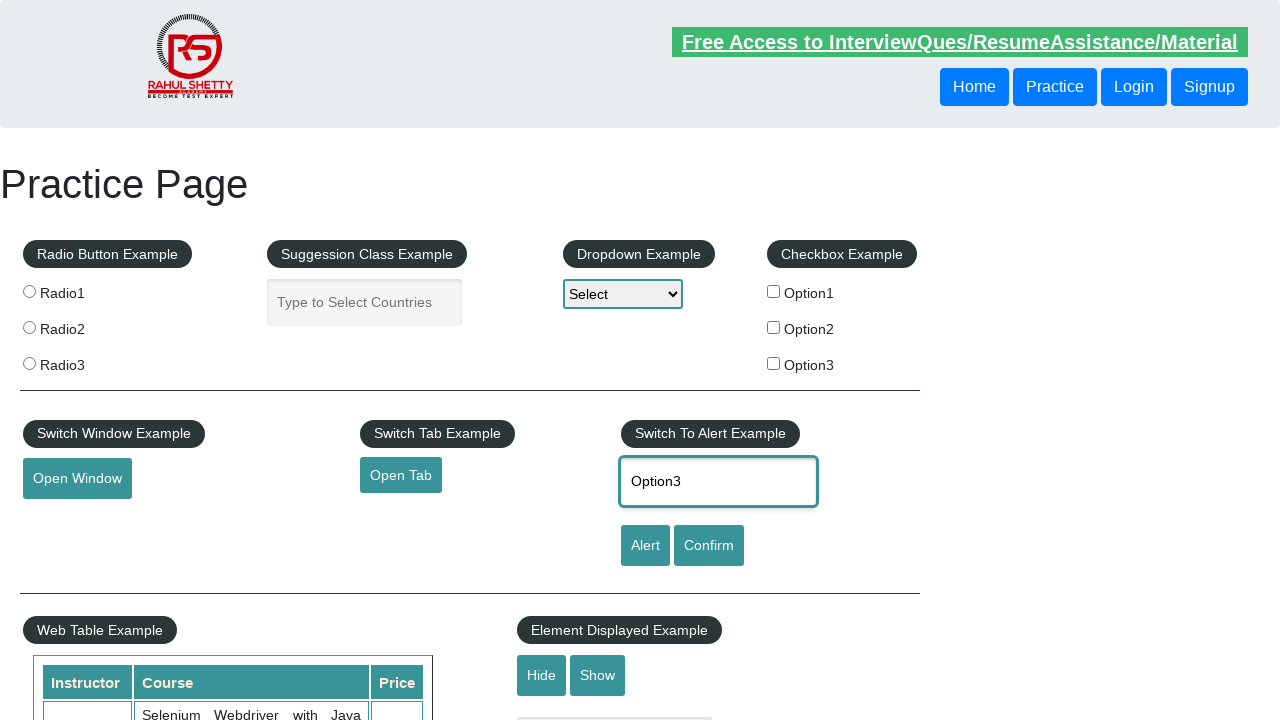

Clicked the alert button to trigger the alert at (645, 546) on #alertbtn
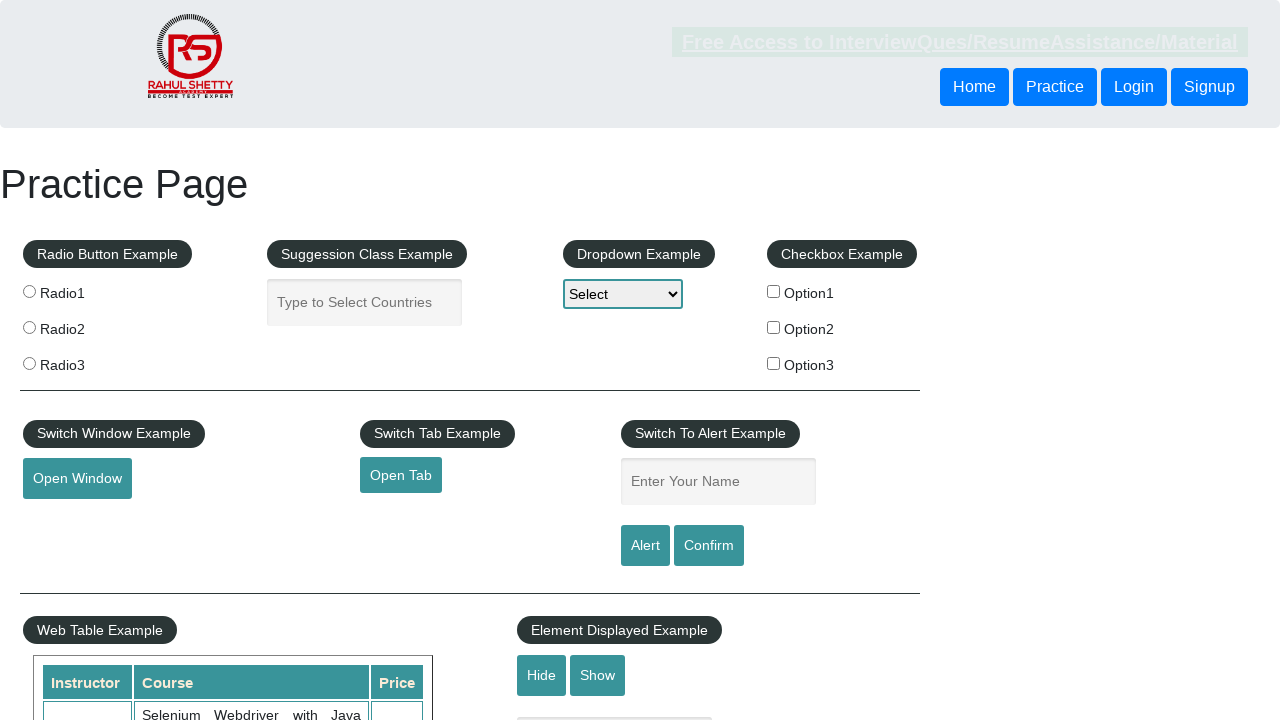

Set up alert handler to accept the dialog
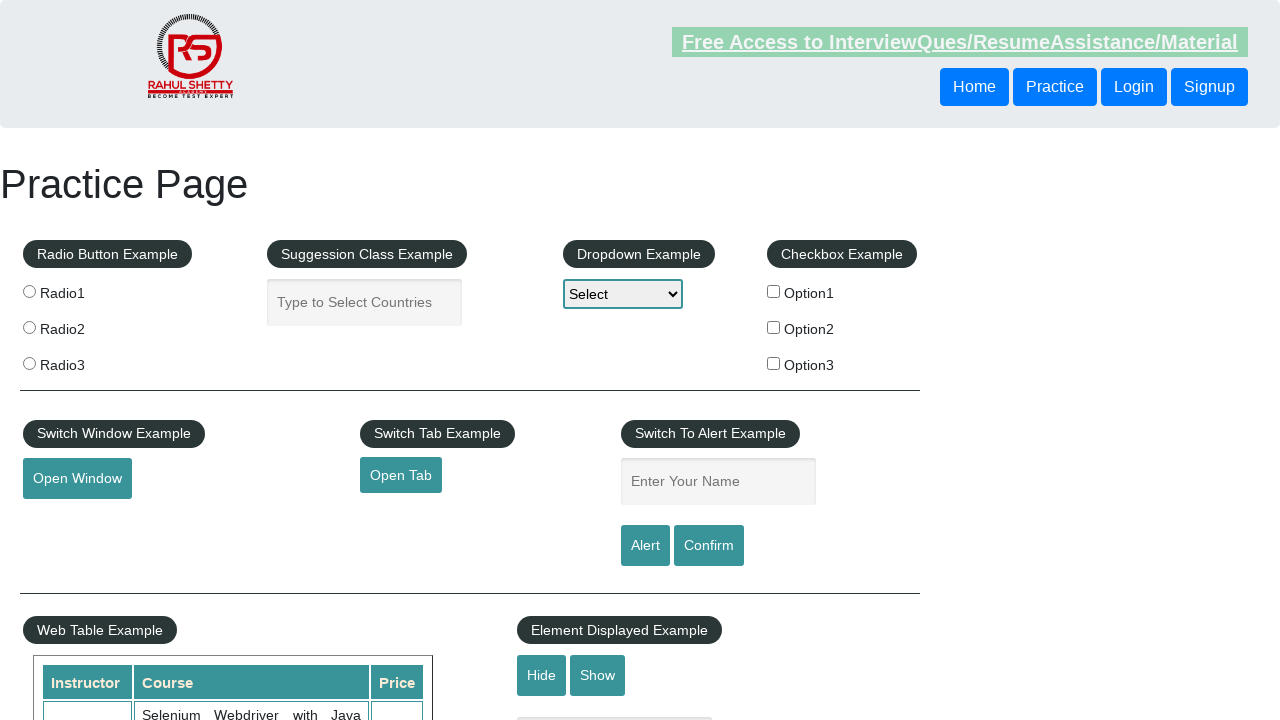

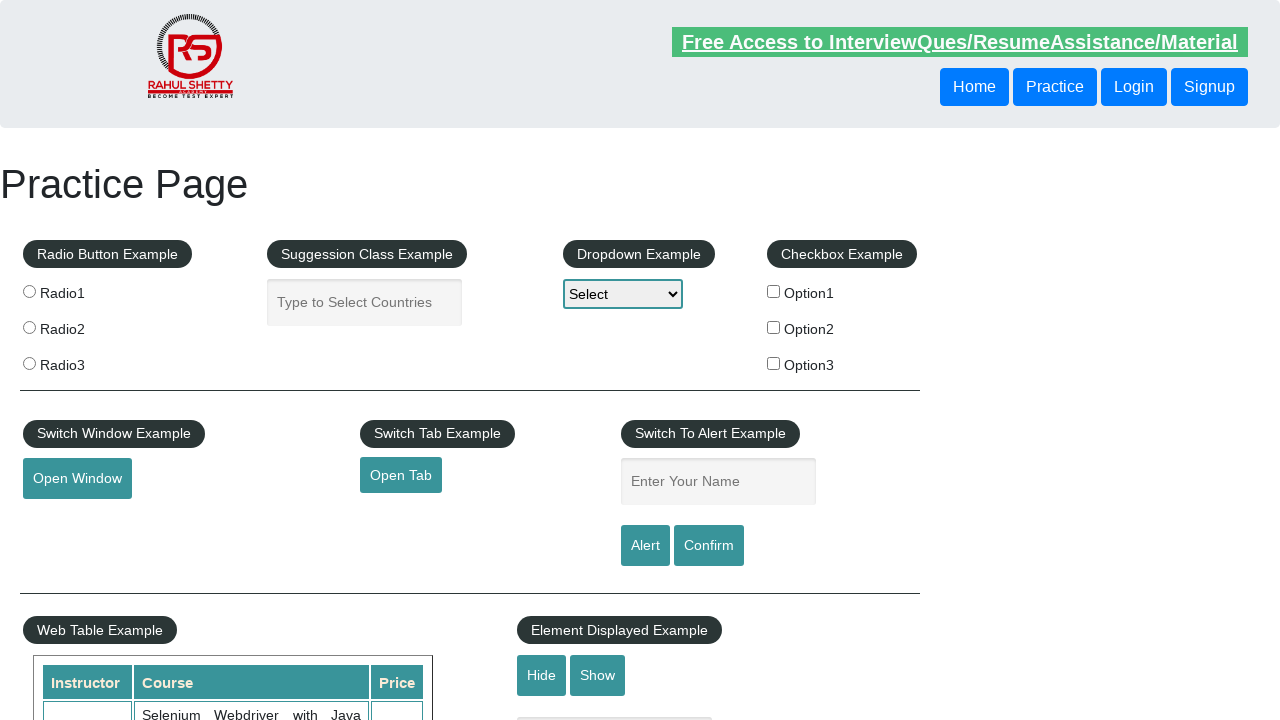